Tests adding a product to the shopping cart on the BrowserStack demo e-commerce site by clicking the add to cart button and verifying the product appears in the cart.

Starting URL: https://bstackdemo.com/

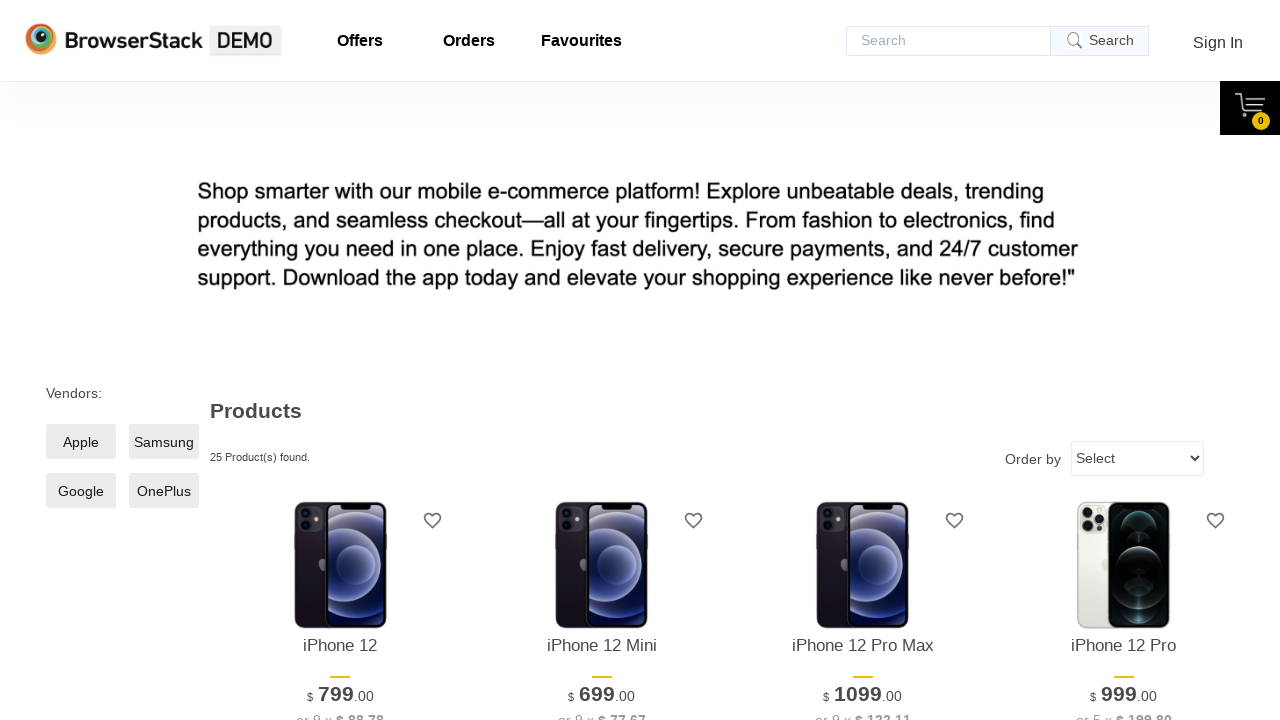

Page loaded and title verified as 'StackDemo'
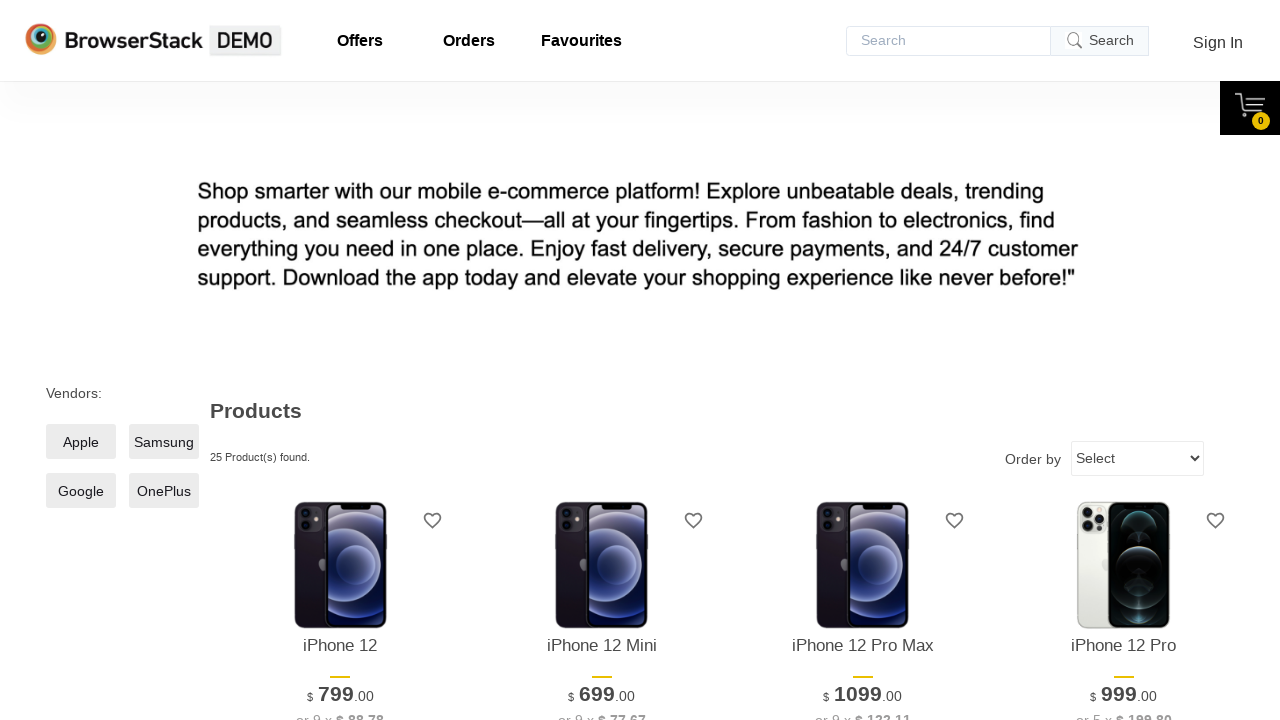

Product name element became visible
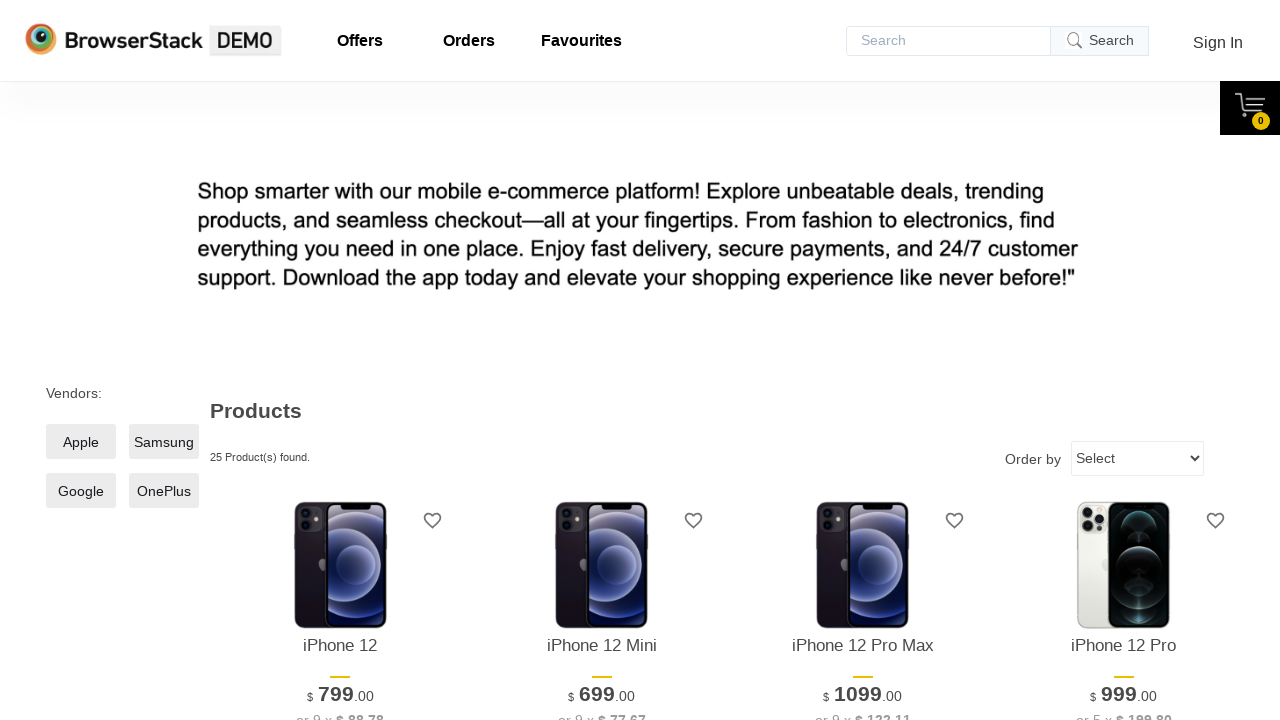

Extracted product name: 'iPhone 12'
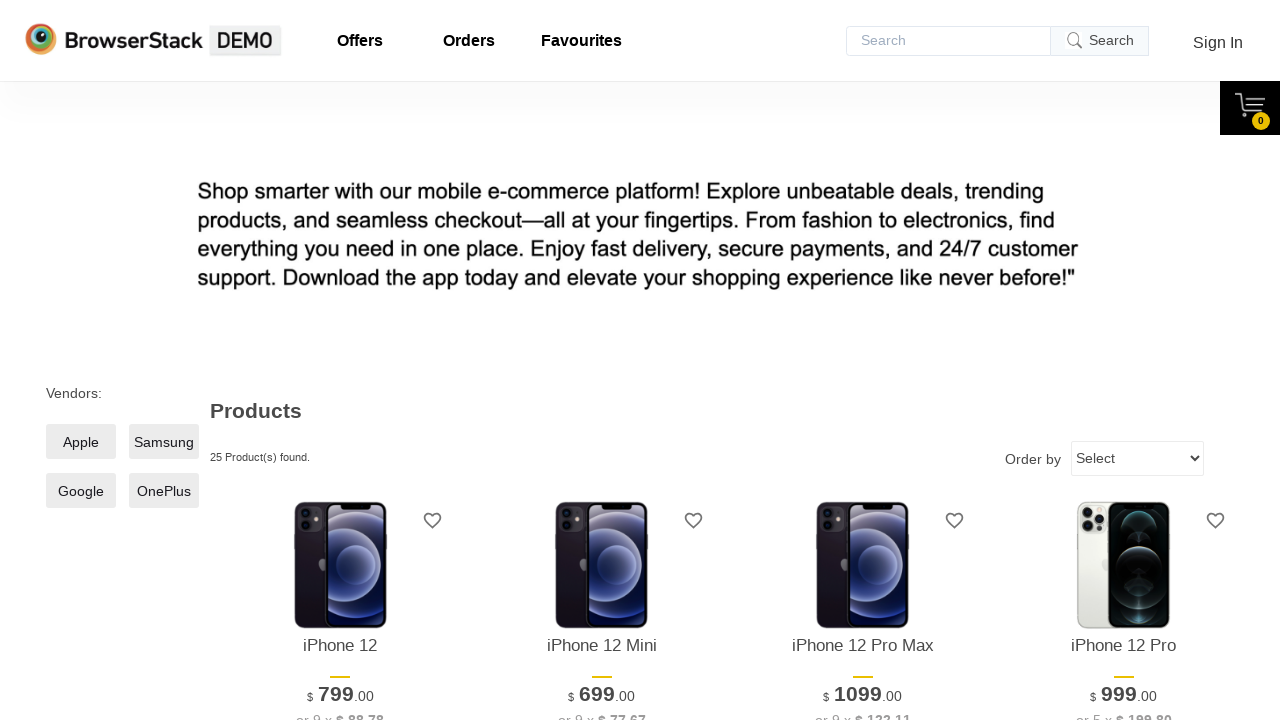

Add to cart button became visible
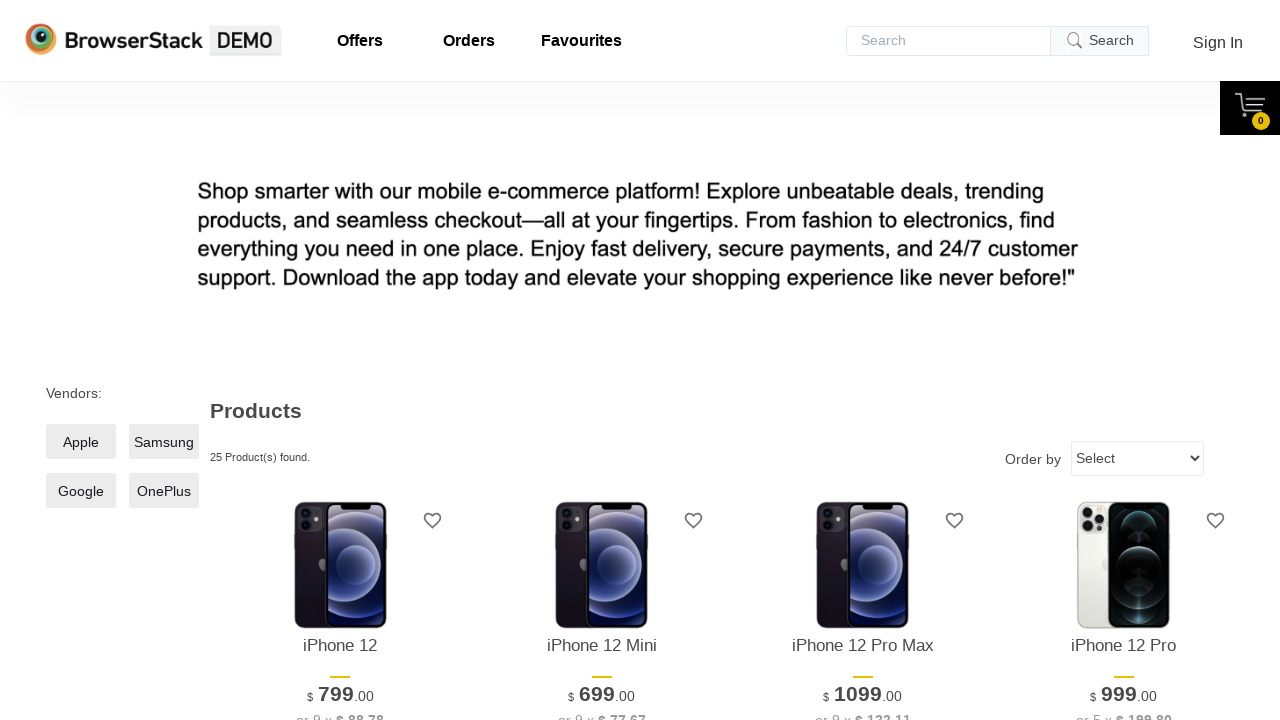

Clicked add to cart button for first product
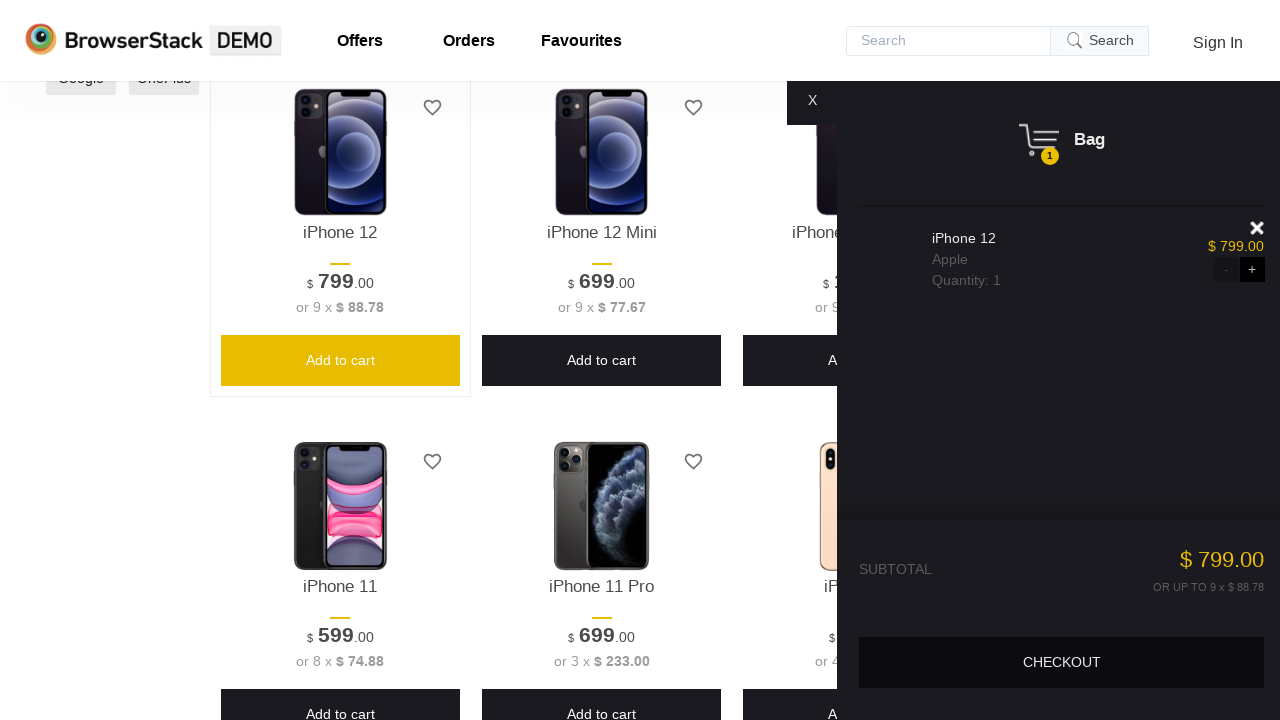

Cart content became visible
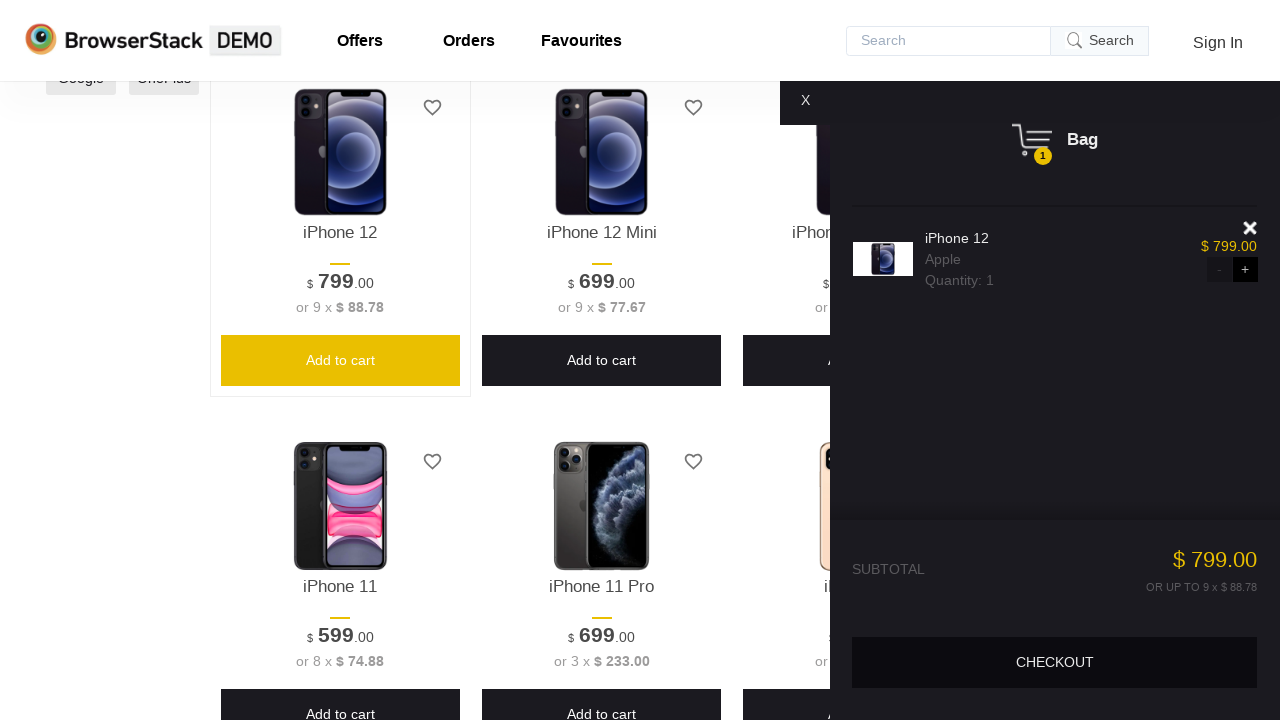

Product in cart element became visible
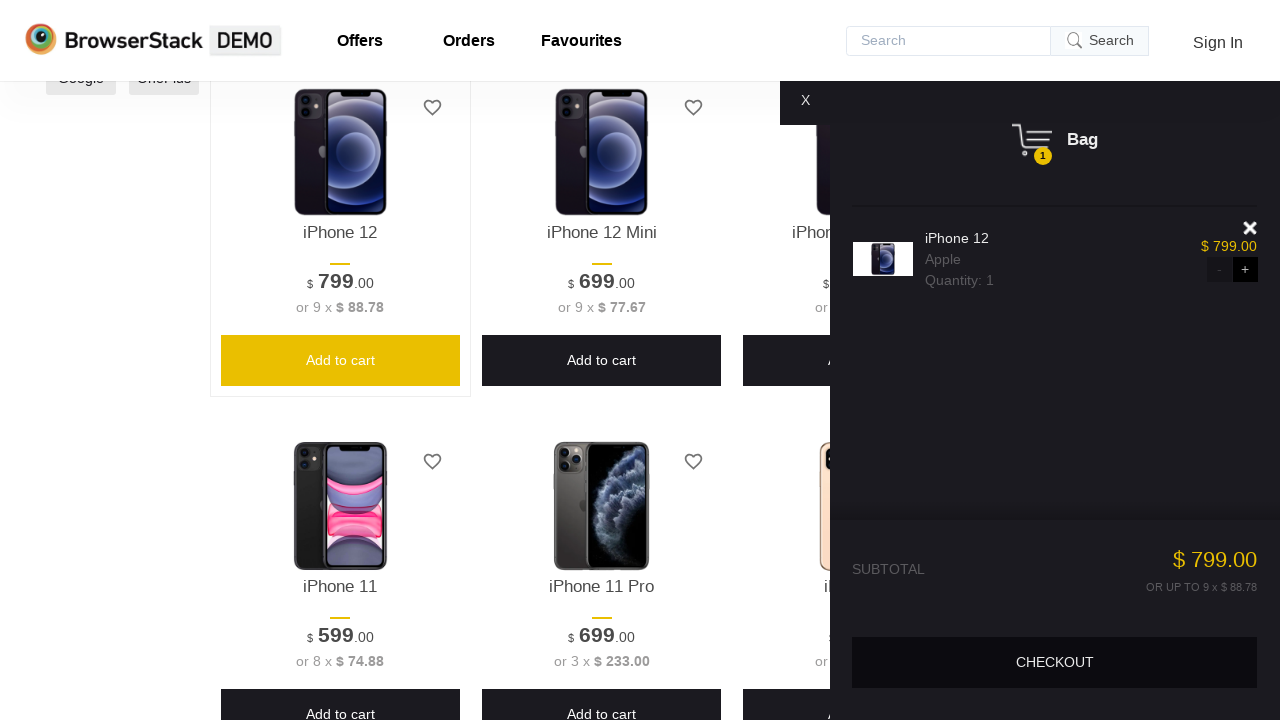

Extracted product from cart: 'iPhone 12'
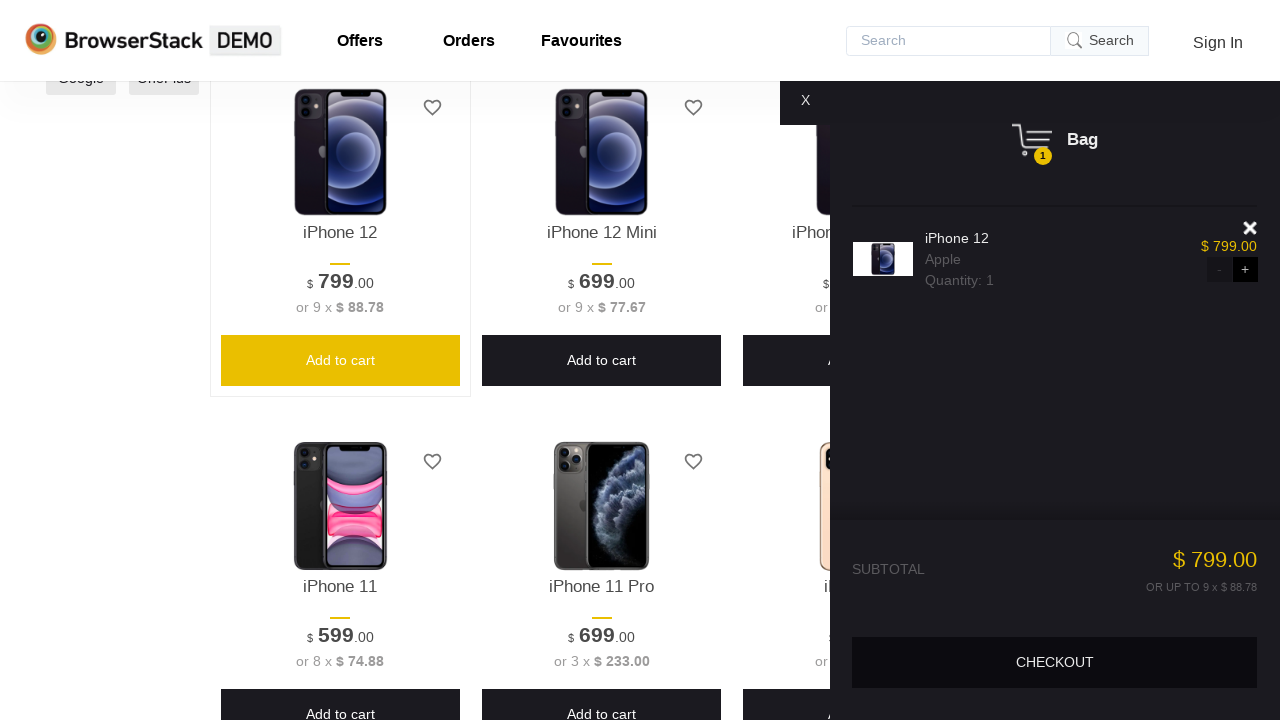

Assertion passed: product name matches product in cart
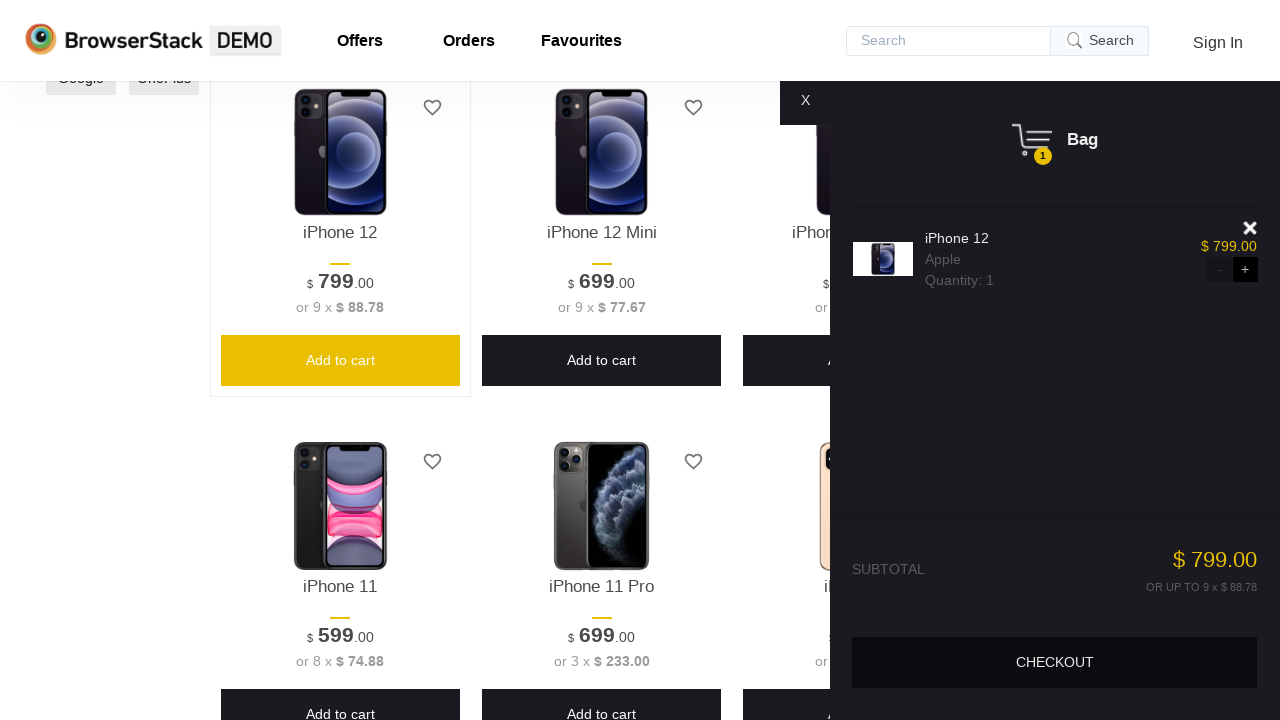

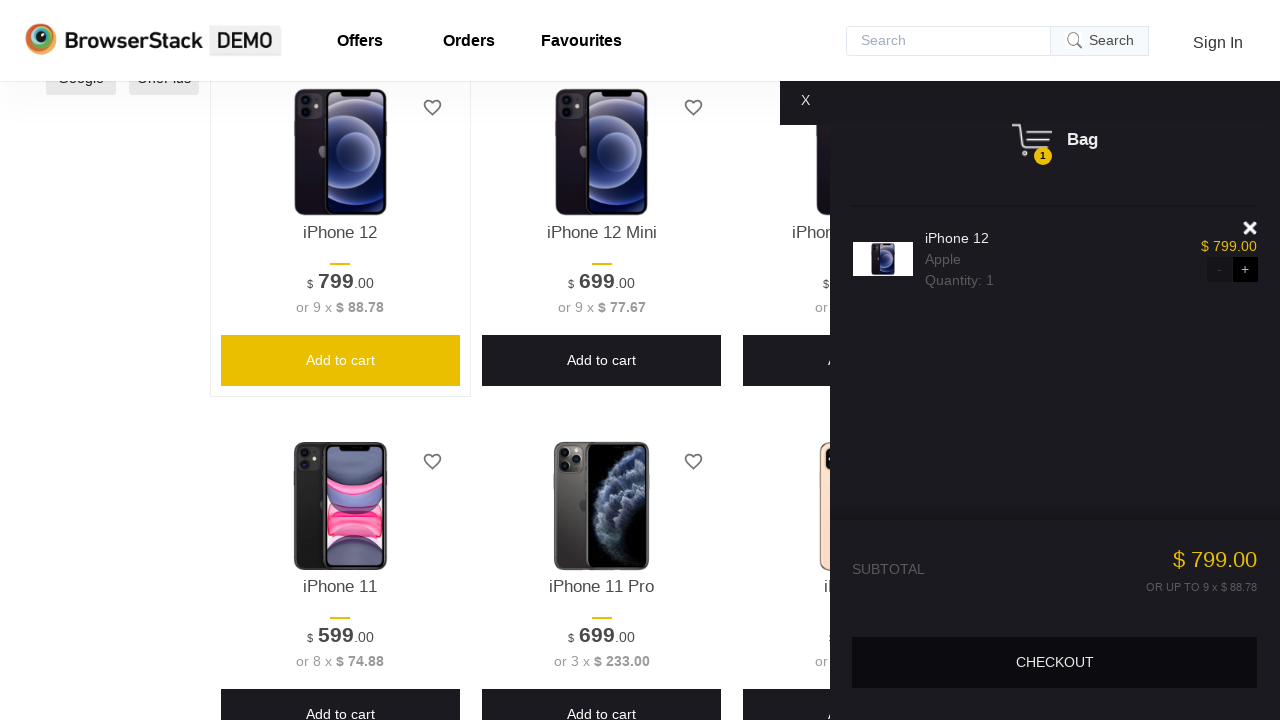